Tests date picker by navigating to next month and selecting the 1st day

Starting URL: https://seleniumui.moderntester.pl/datepicker.php

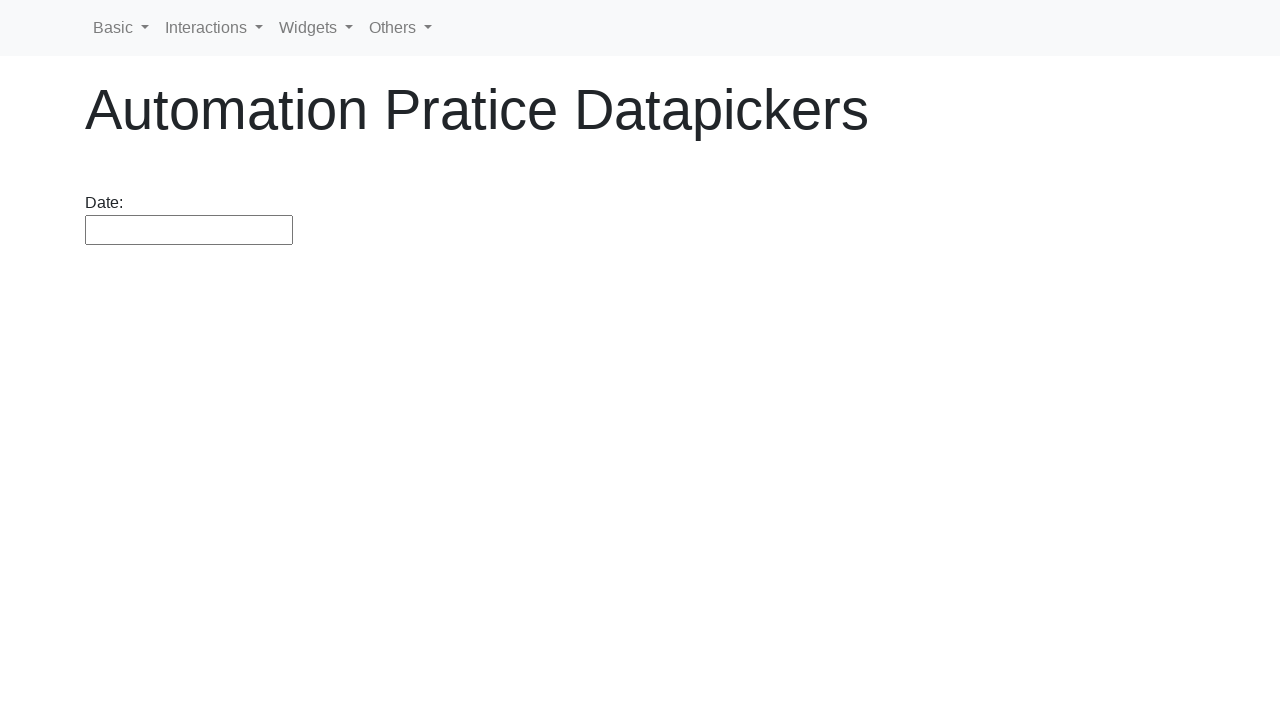

Clicked on date picker to open it at (189, 230) on #datepicker
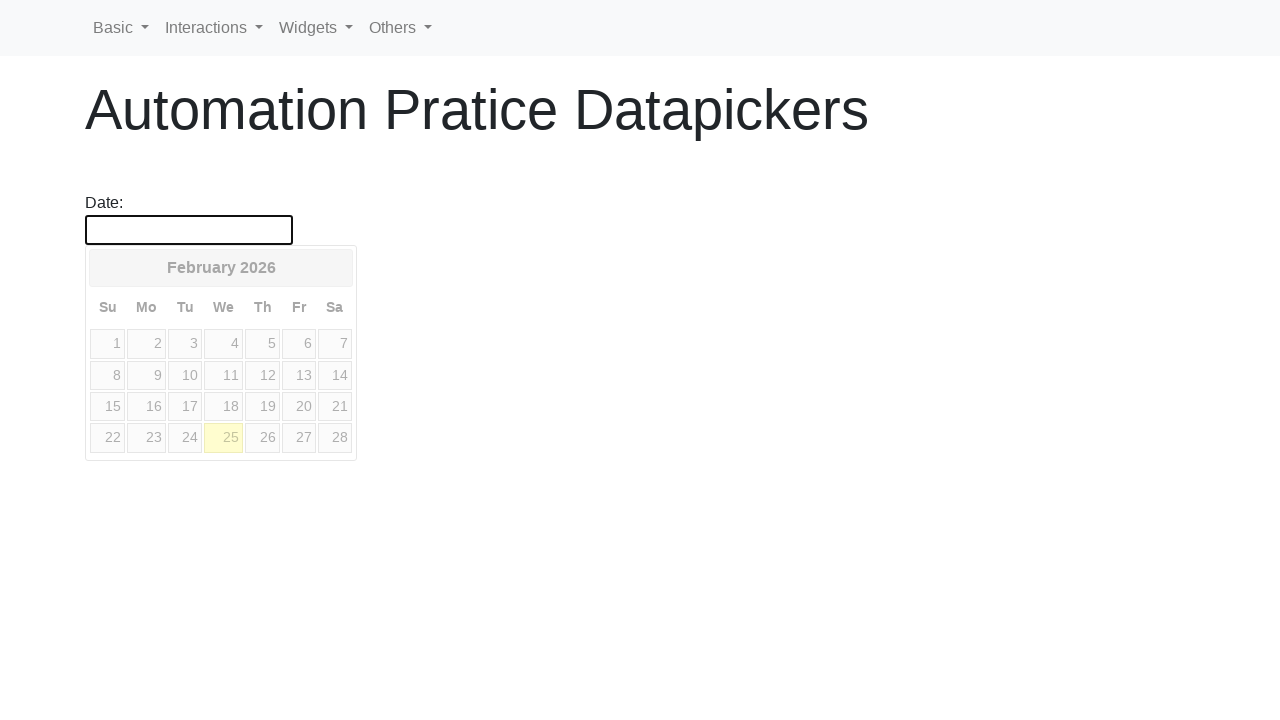

Clicked next month button to navigate to next month at (335, 267) on a[data-handler='next']
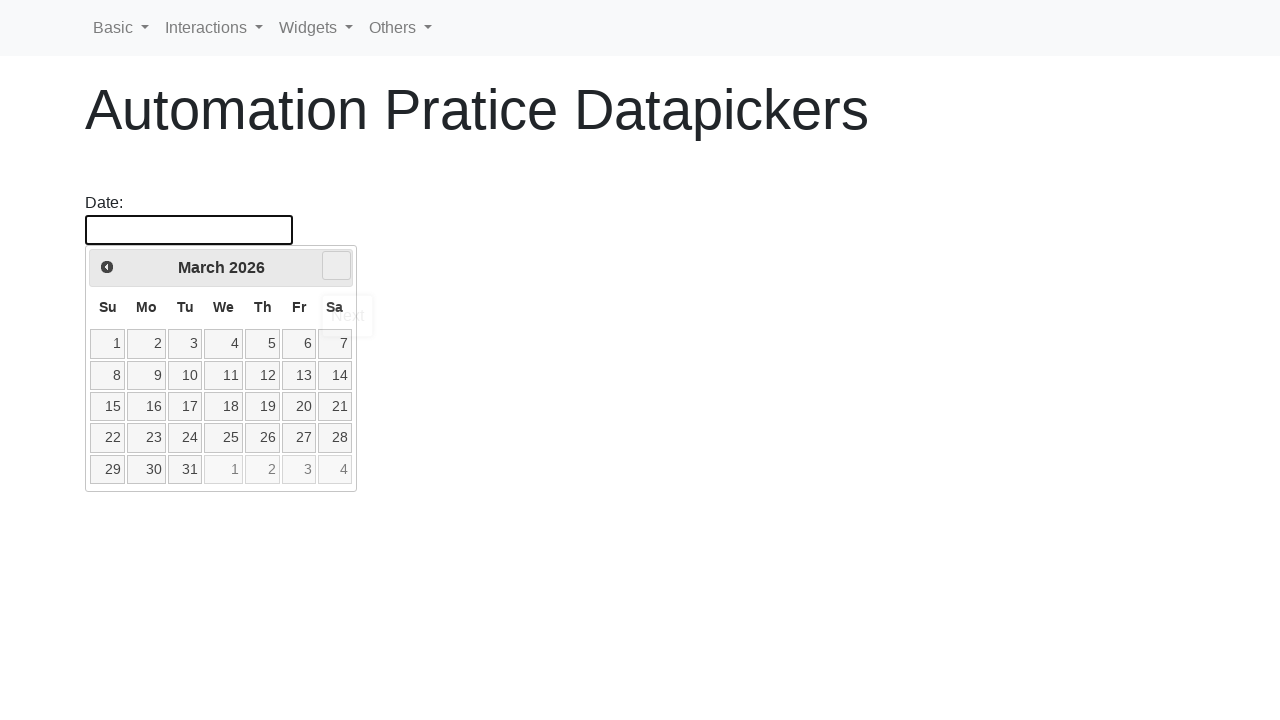

Selected the 1st day from next month at (108, 344) on td:not(.ui-datepicker-other-month):has-text('1')
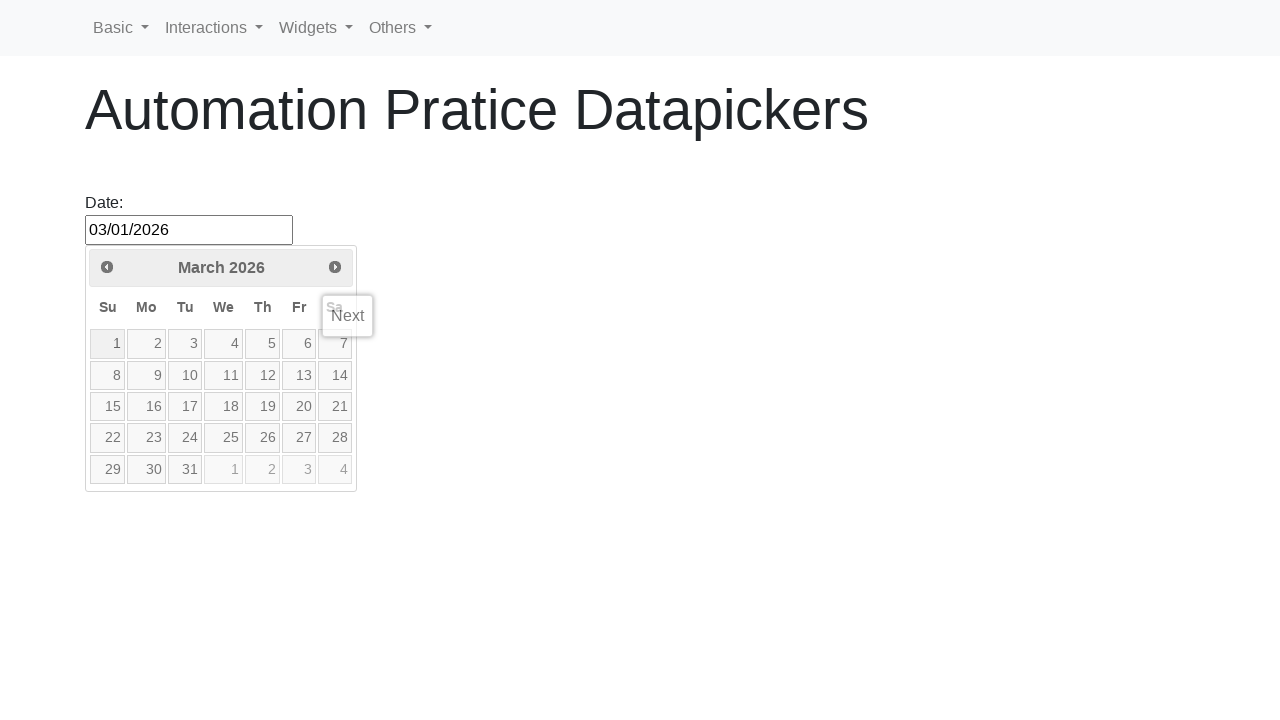

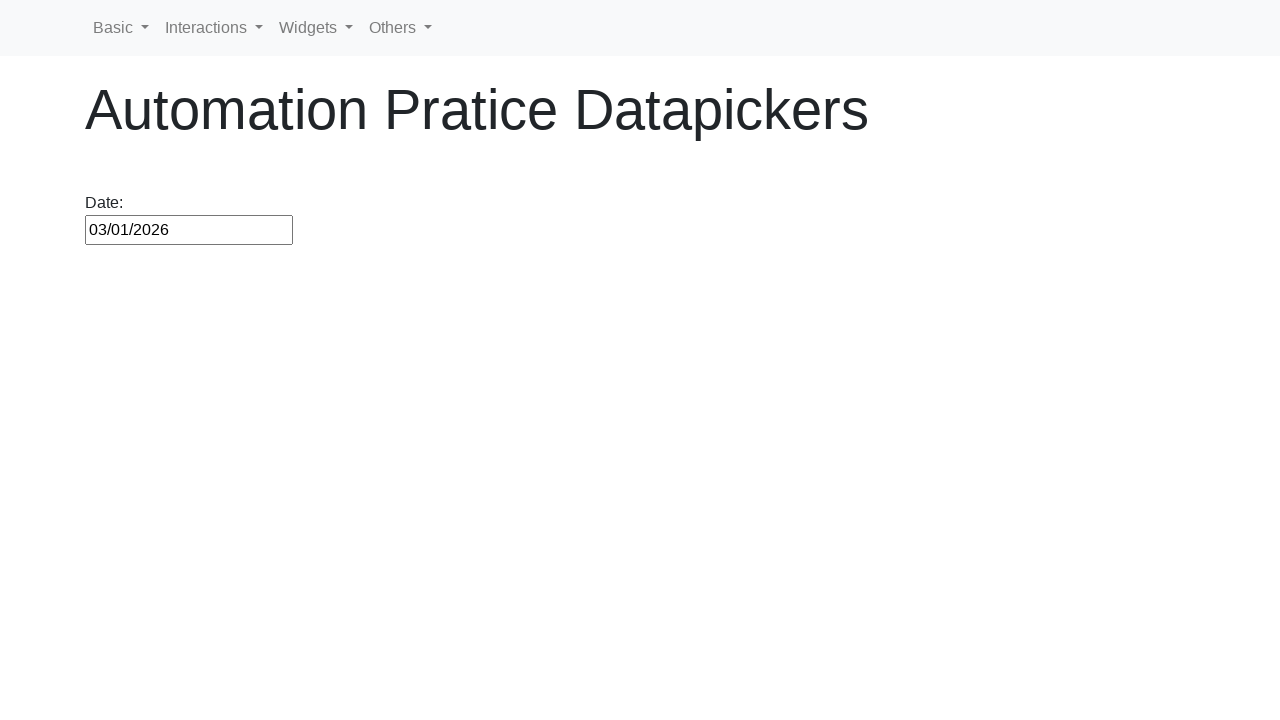